Tests a required terms checkbox by verifying it has the required attribute and then checking it

Starting URL: https://osstep.github.io/action_check

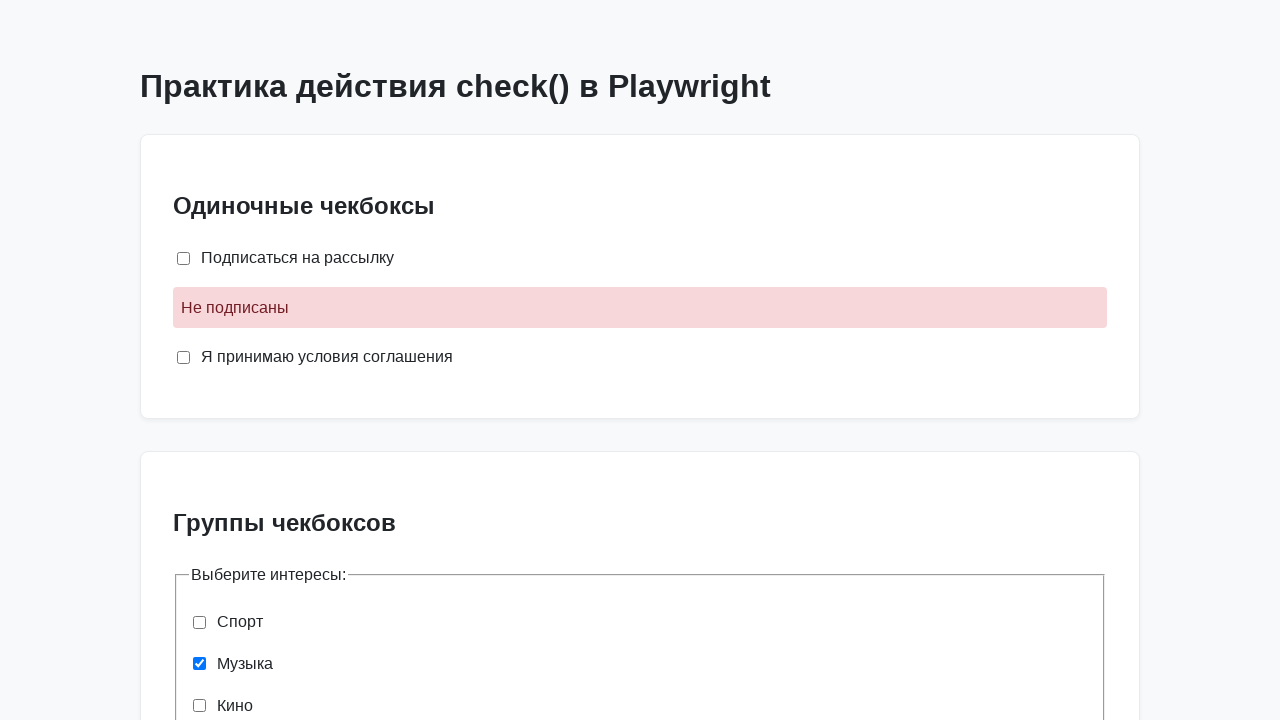

Navigated to required checkbox test page
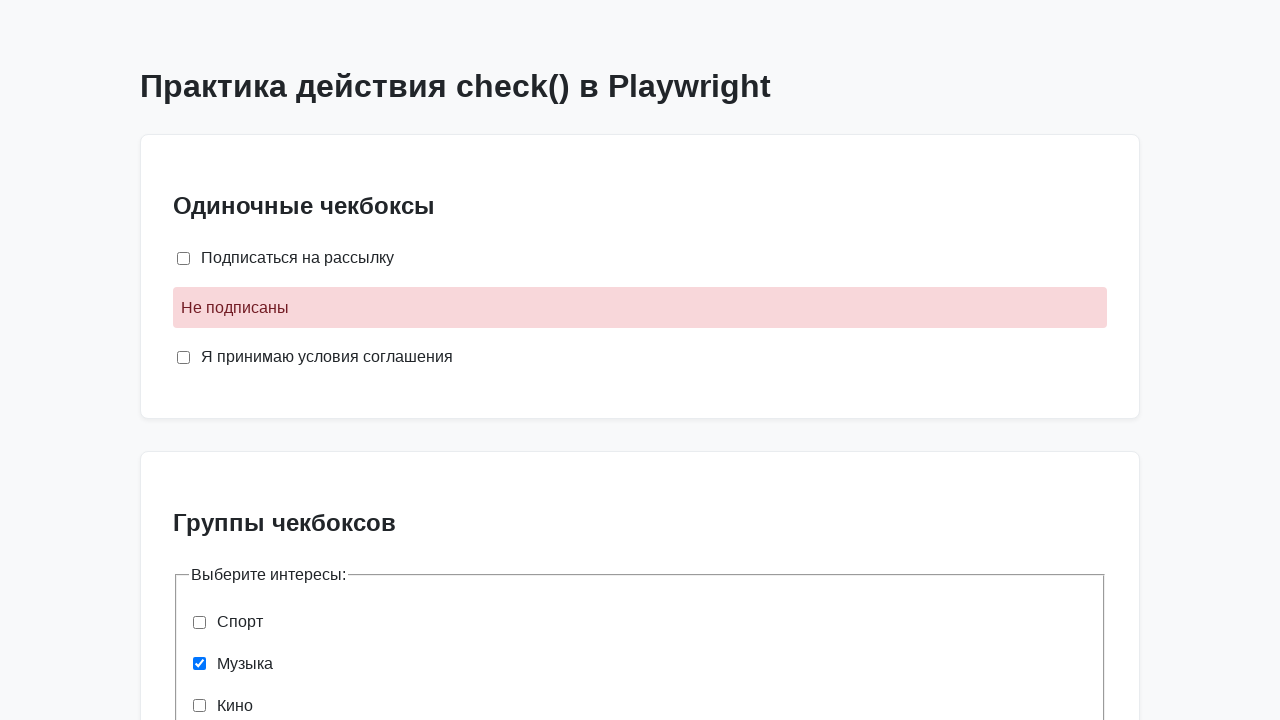

Located required terms checkbox
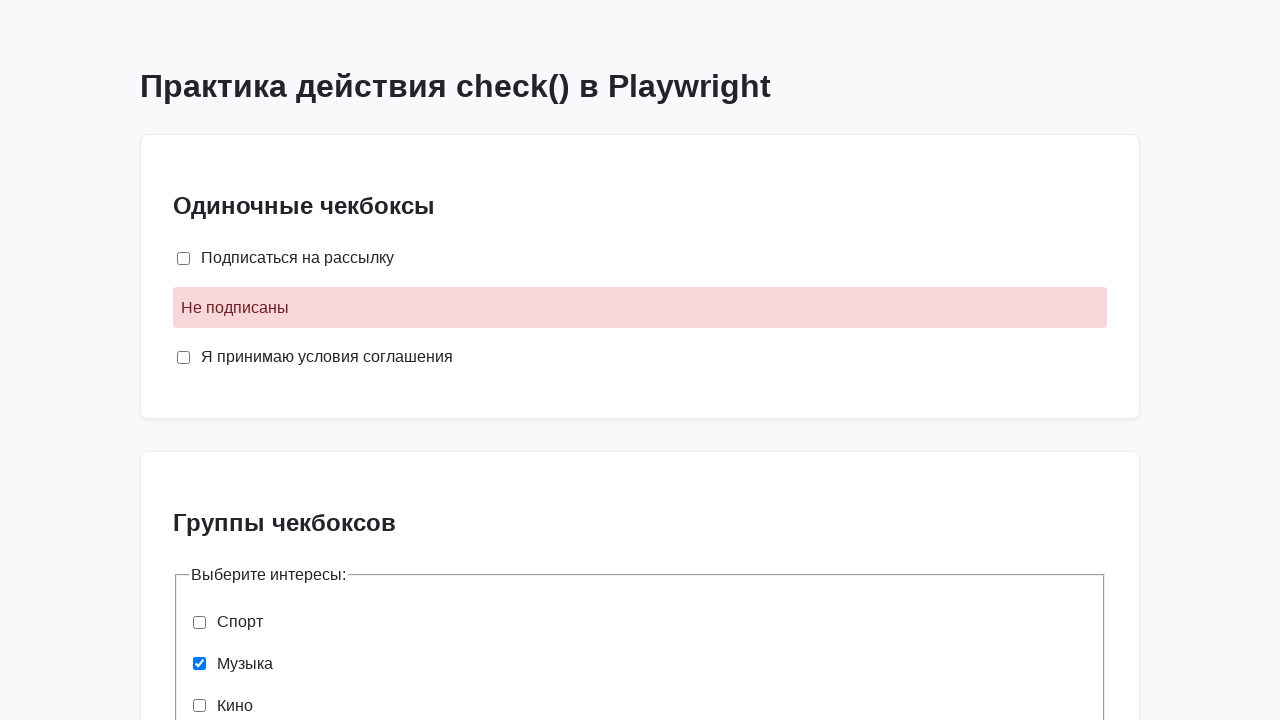

Verified checkbox has required attribute
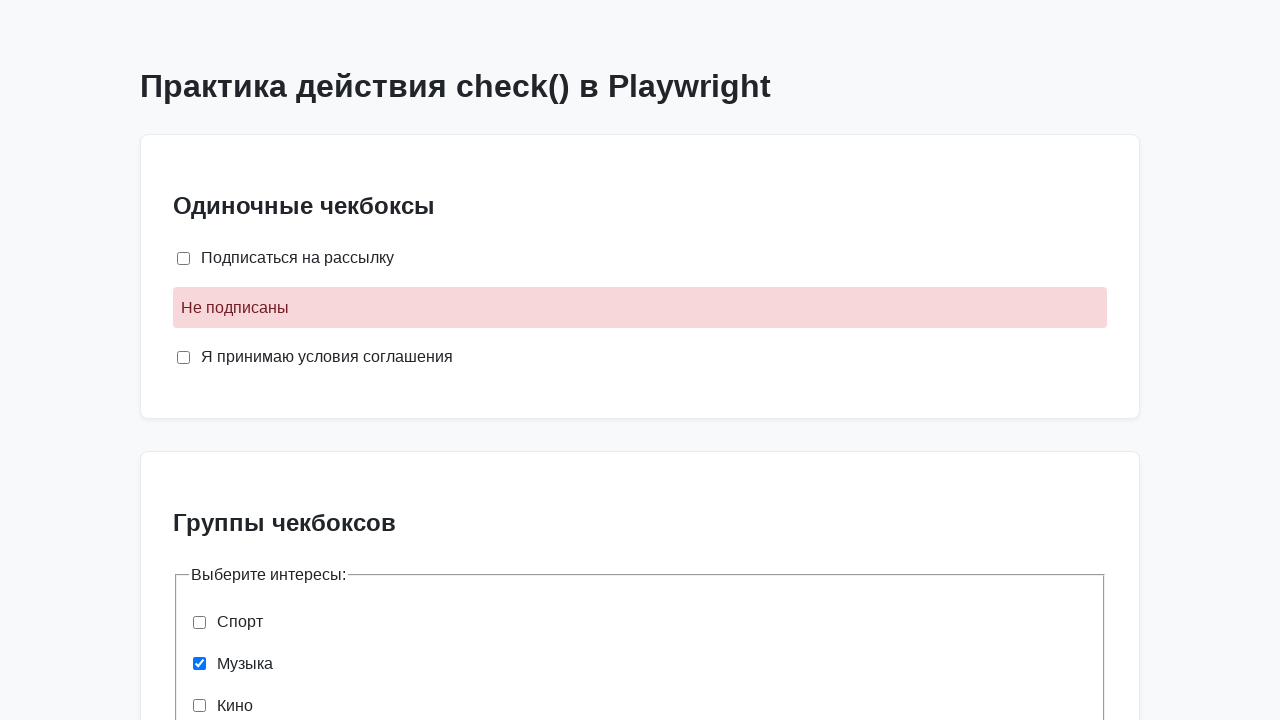

Checked the required terms checkbox at (184, 357) on internal:label="\u042f \u043f\u0440\u0438\u043d\u0438\u043c\u0430\u044e \u0443\u
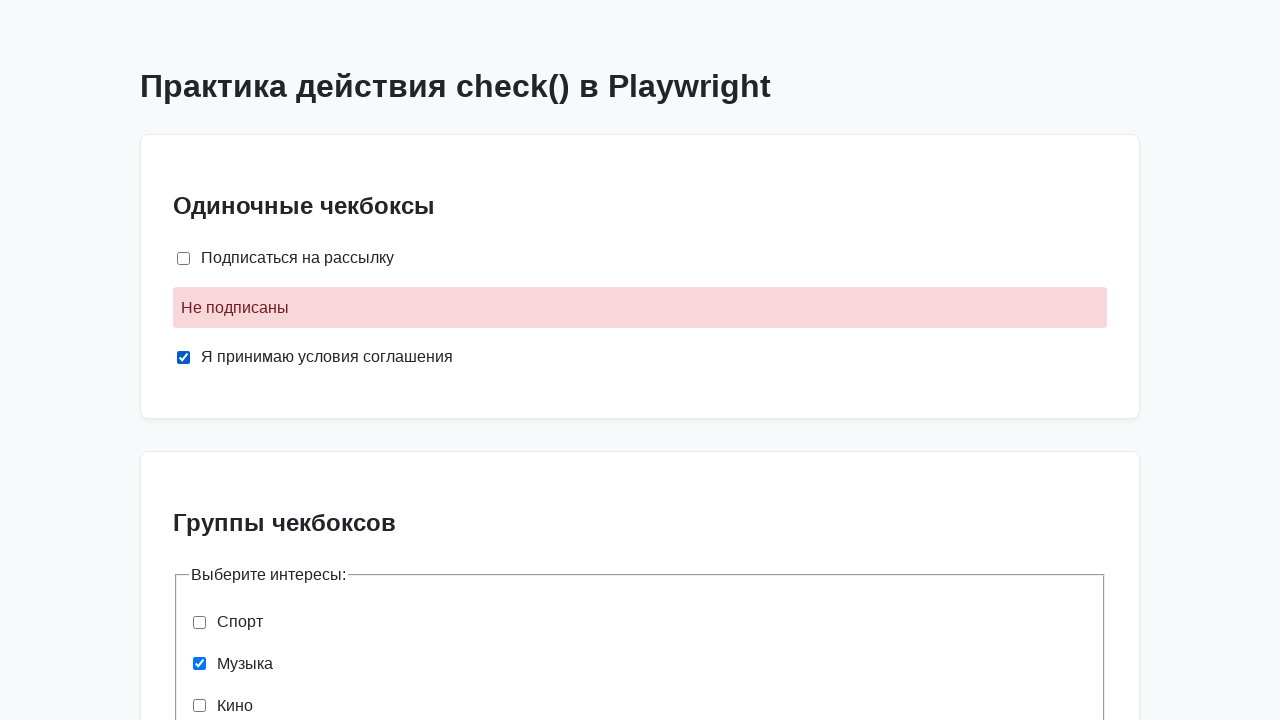

Verified checkbox is now checked
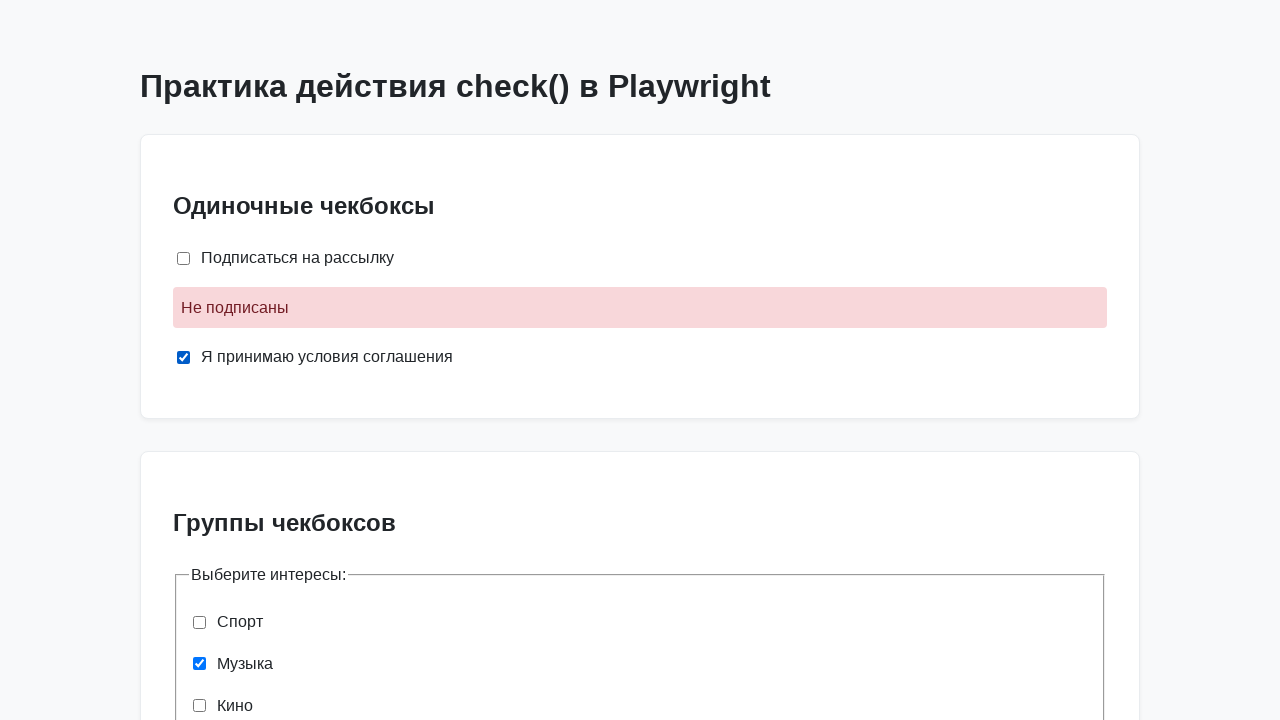

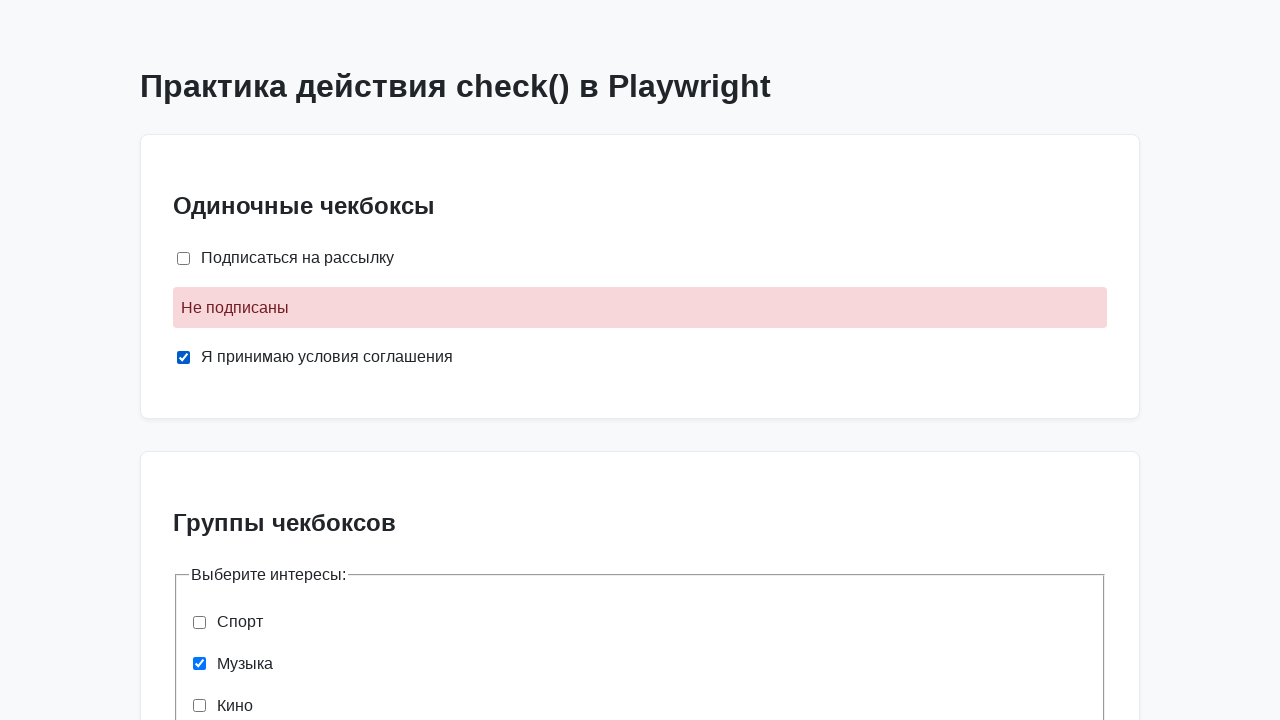